Navigates to a page, finds and clicks a link with a specific calculated text value, then fills out a registration form with personal information and submits it

Starting URL: http://suninjuly.github.io/find_link_text

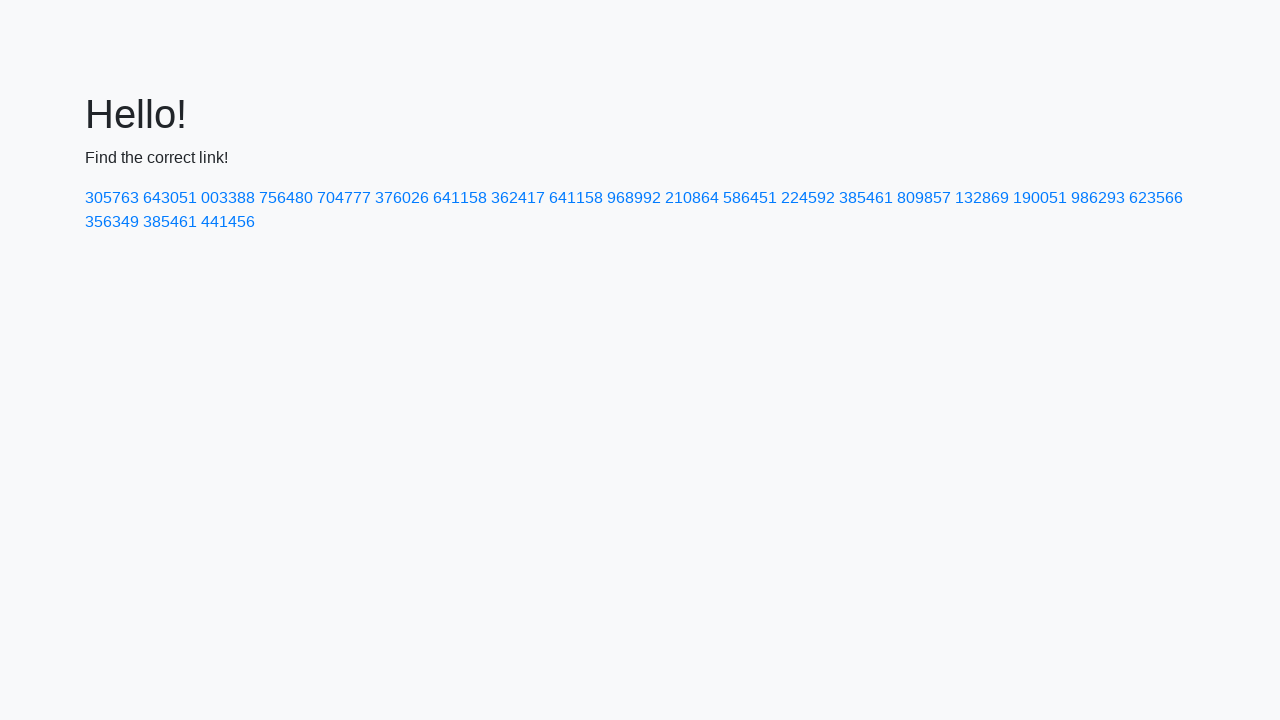

Clicked link with calculated text value: 224592 at (808, 198) on a:text('224592')
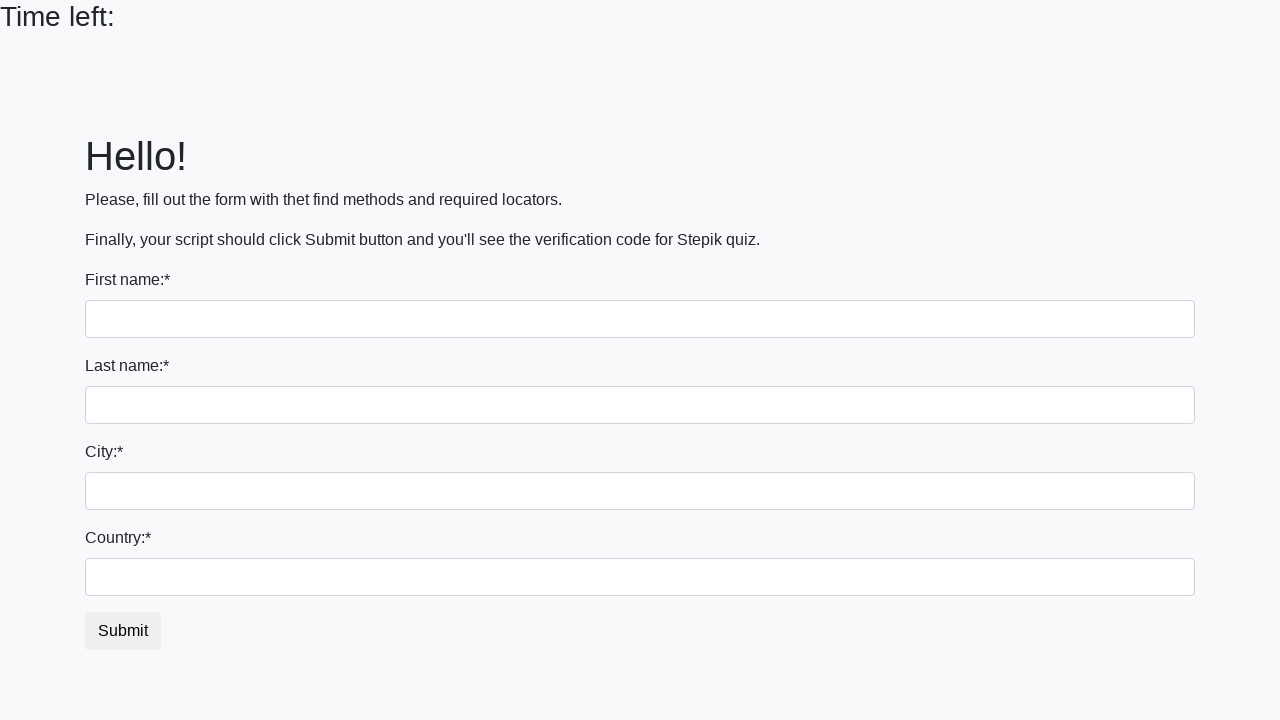

Filled first name field with 'Ivan' on input:first-of-type
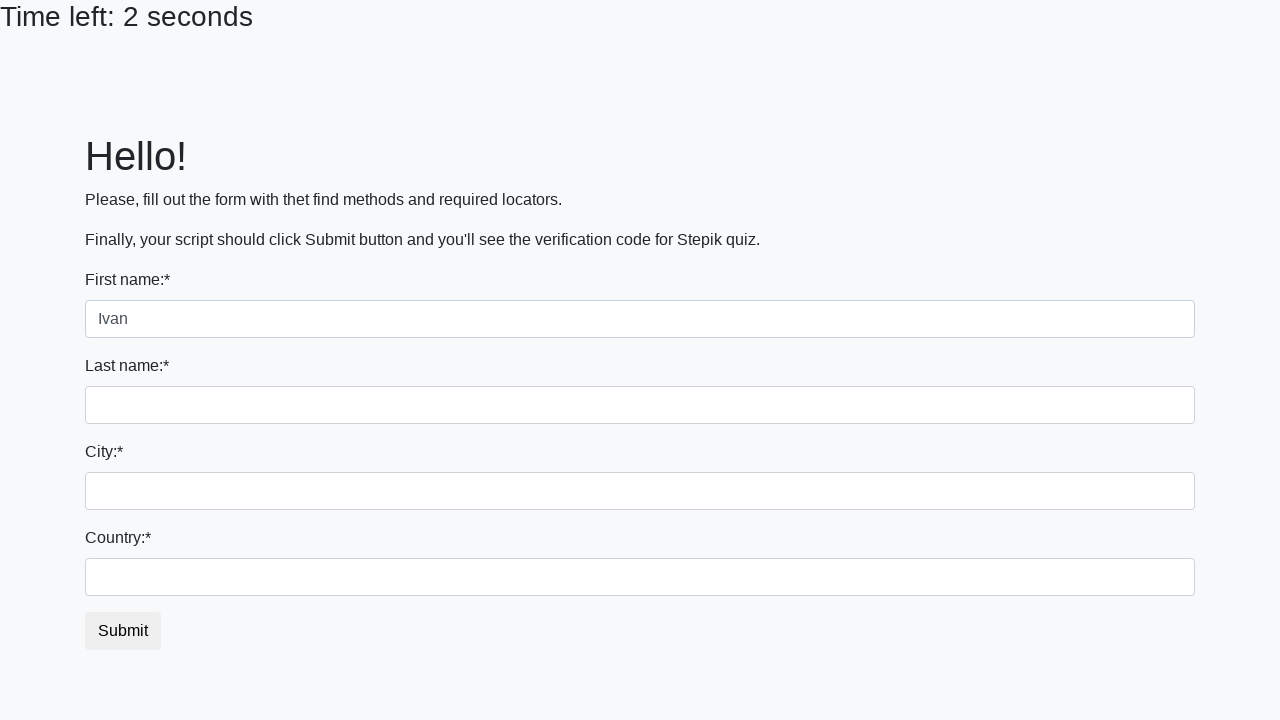

Filled last name field with 'Petrov' on input[name='last_name']
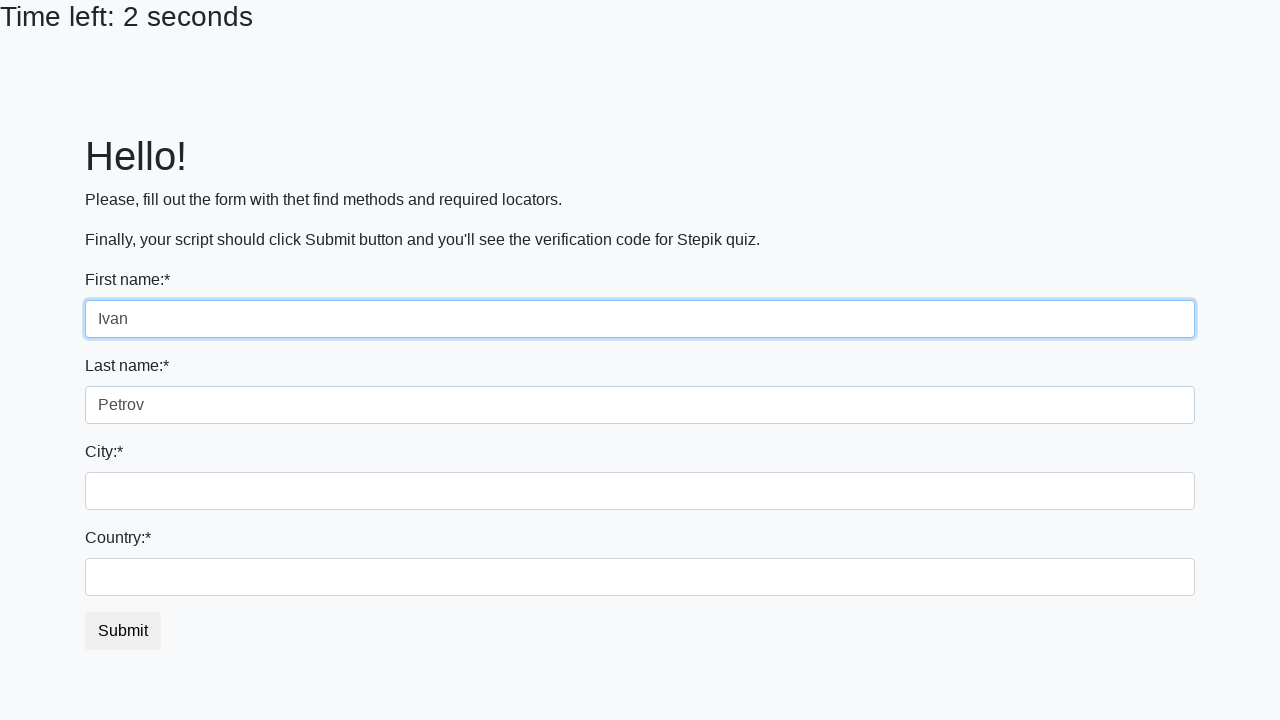

Filled city field with 'Smolensk' on input.city
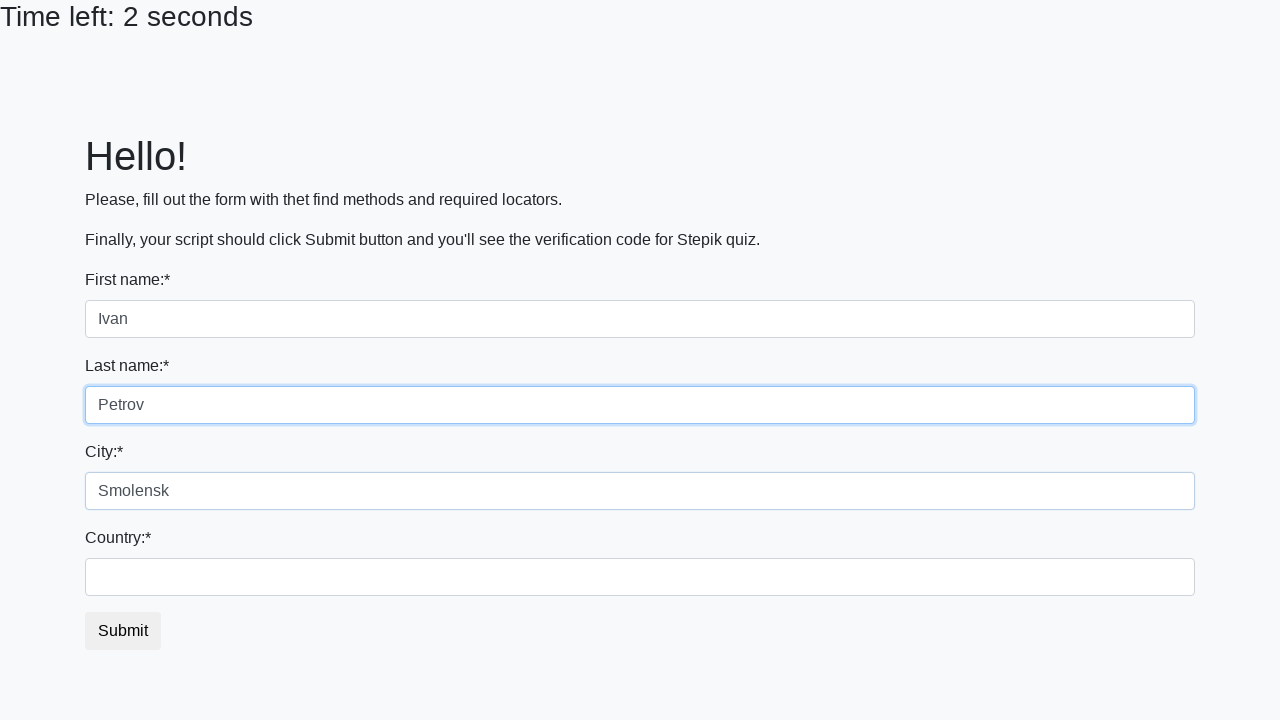

Filled country field with 'Russia' on input#country
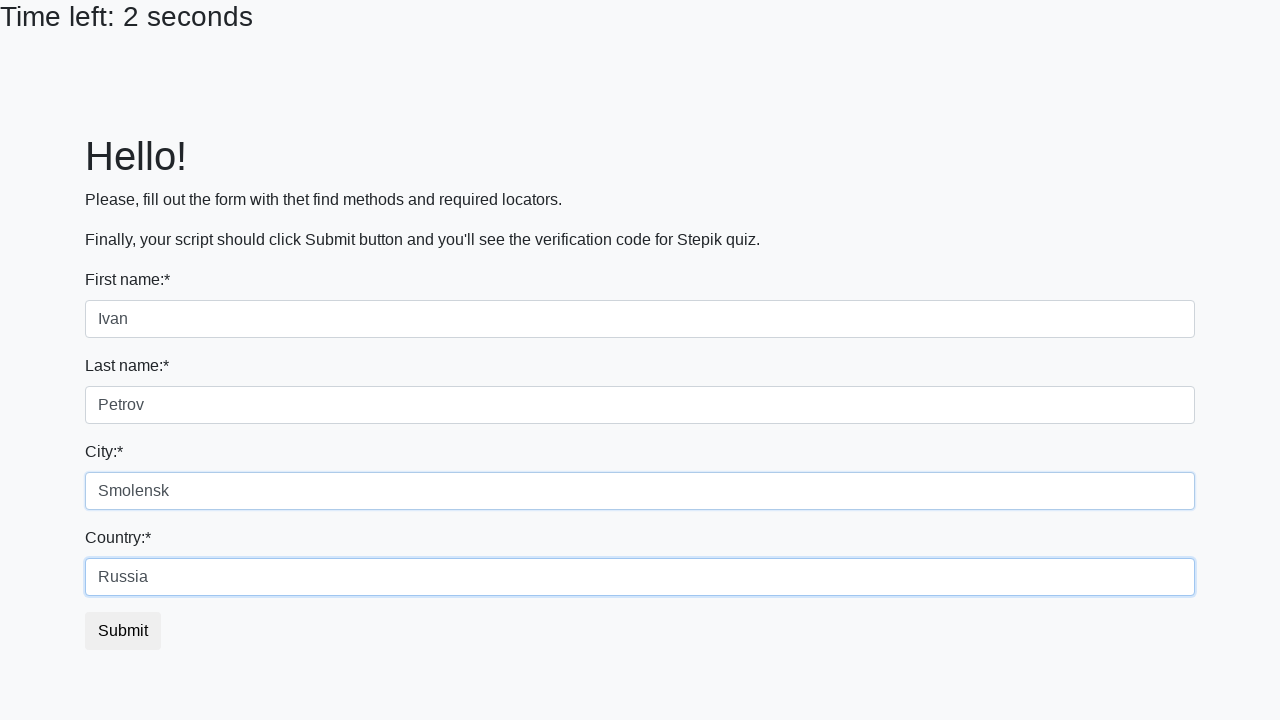

Clicked submit button to register at (123, 631) on button.btn
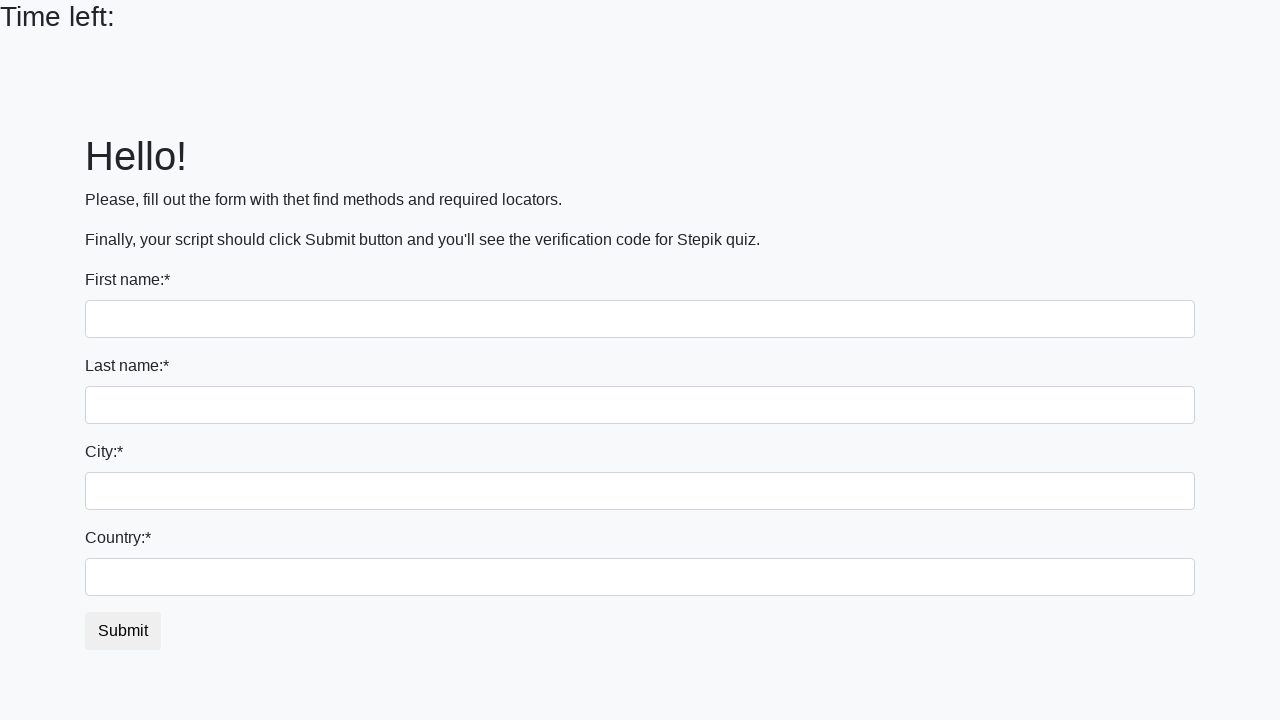

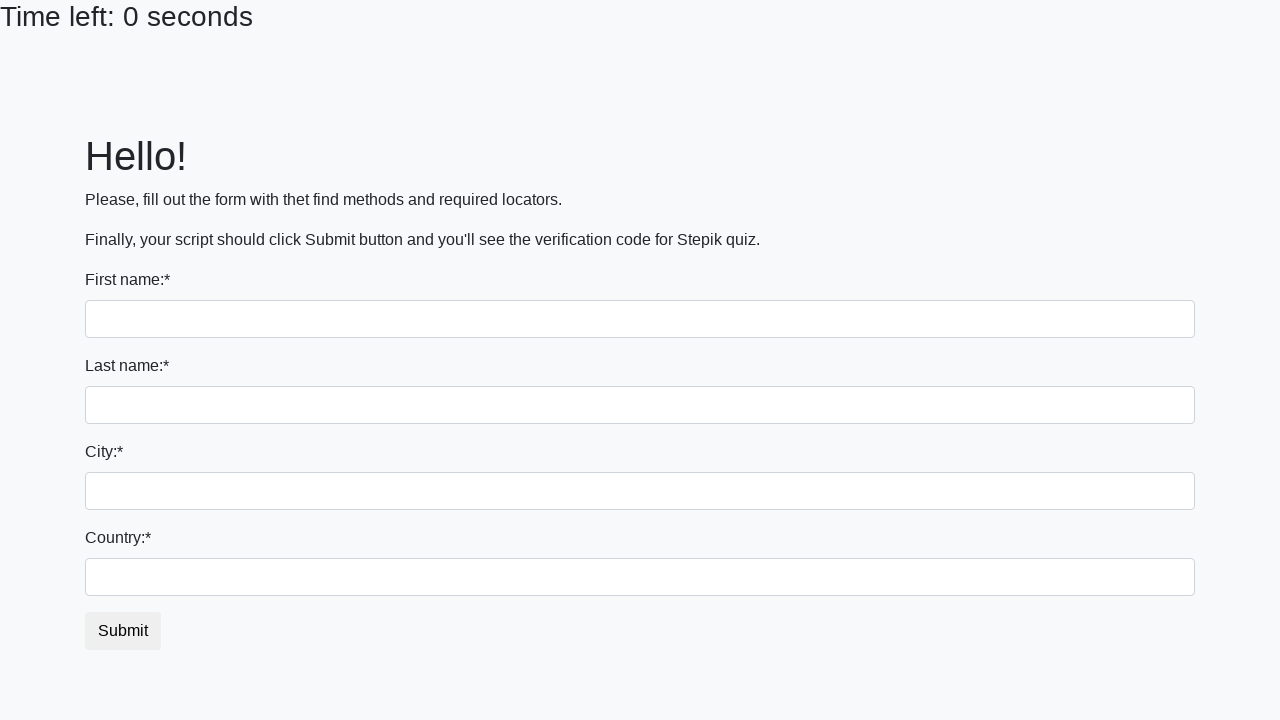